Tests that All Metrics dropdown selections update the visualization correctly

Starting URL: https://badj.github.io/NZGovDebtTrends2002-2025/

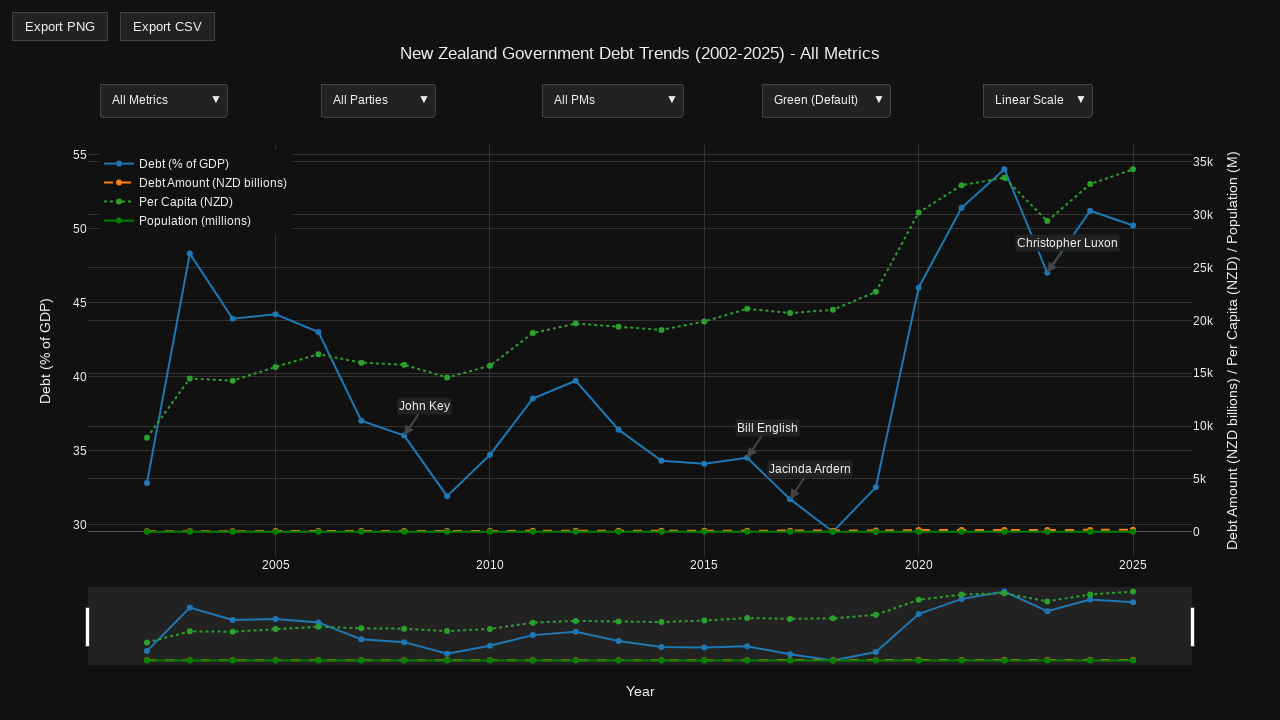

Plot container is now visible
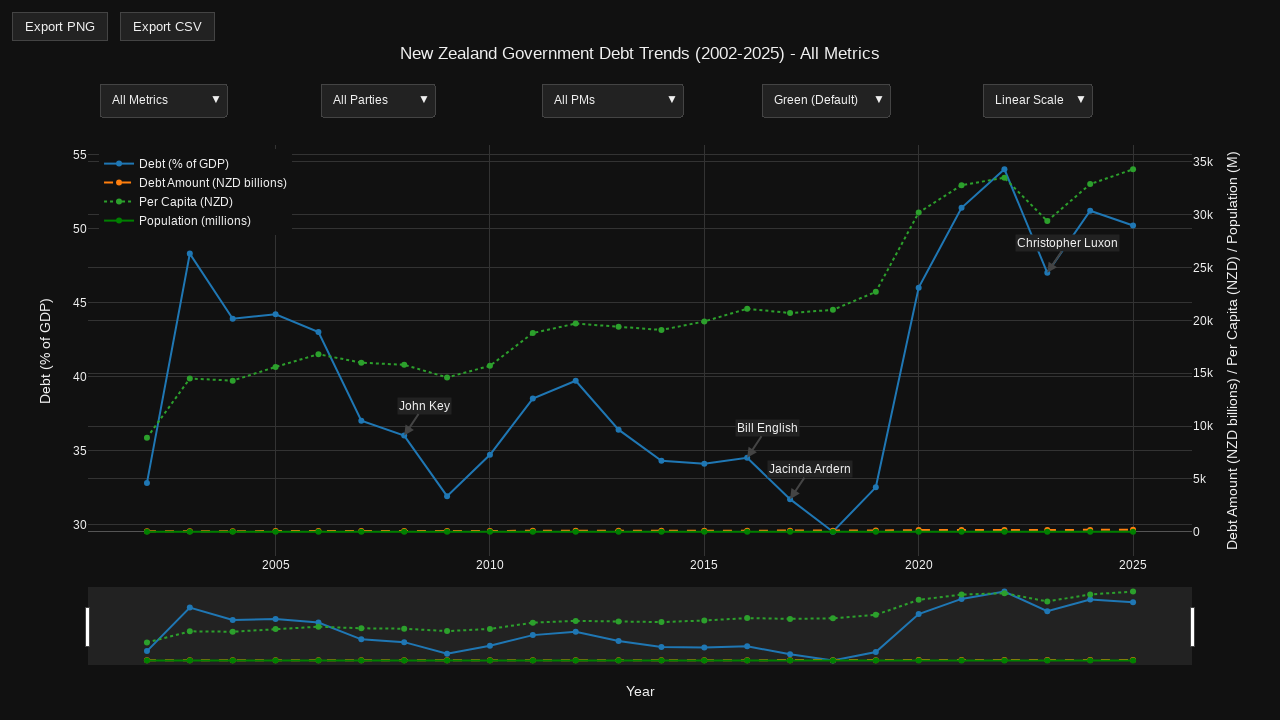

Chart type dropdown is now visible
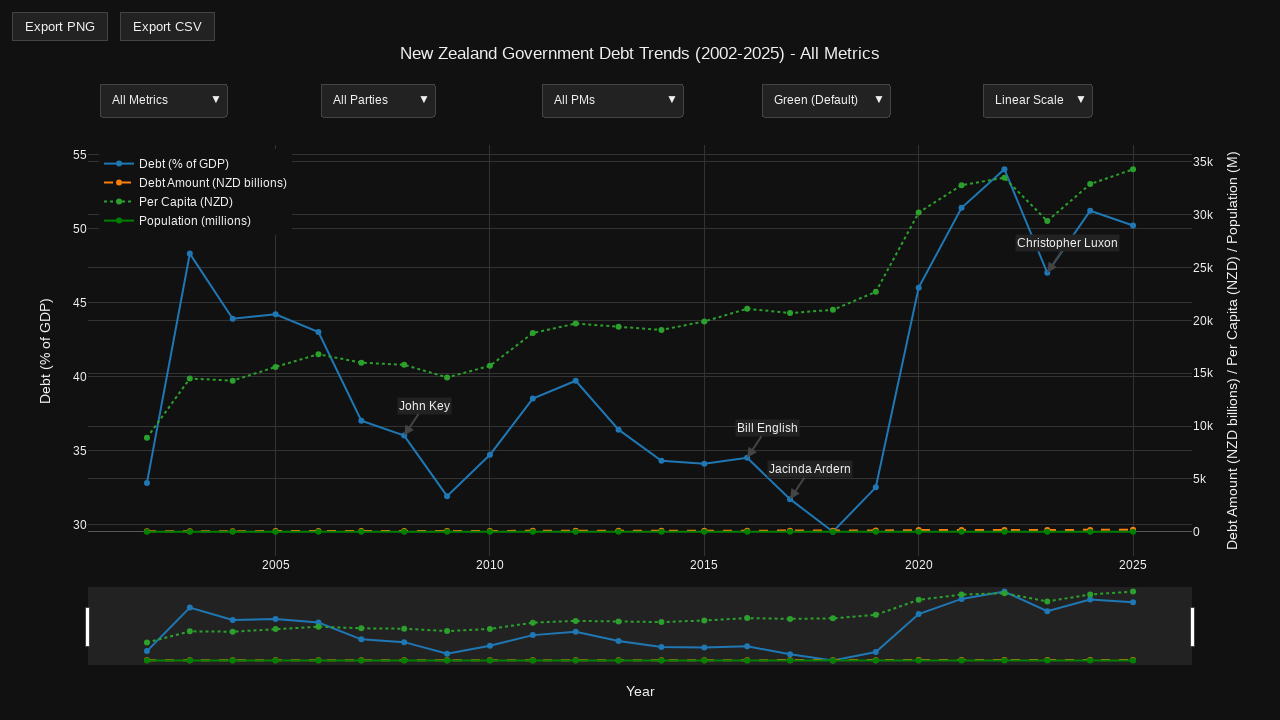

Opened dropdown menu at (164, 100) on .updatemenu-header-group >> nth=0
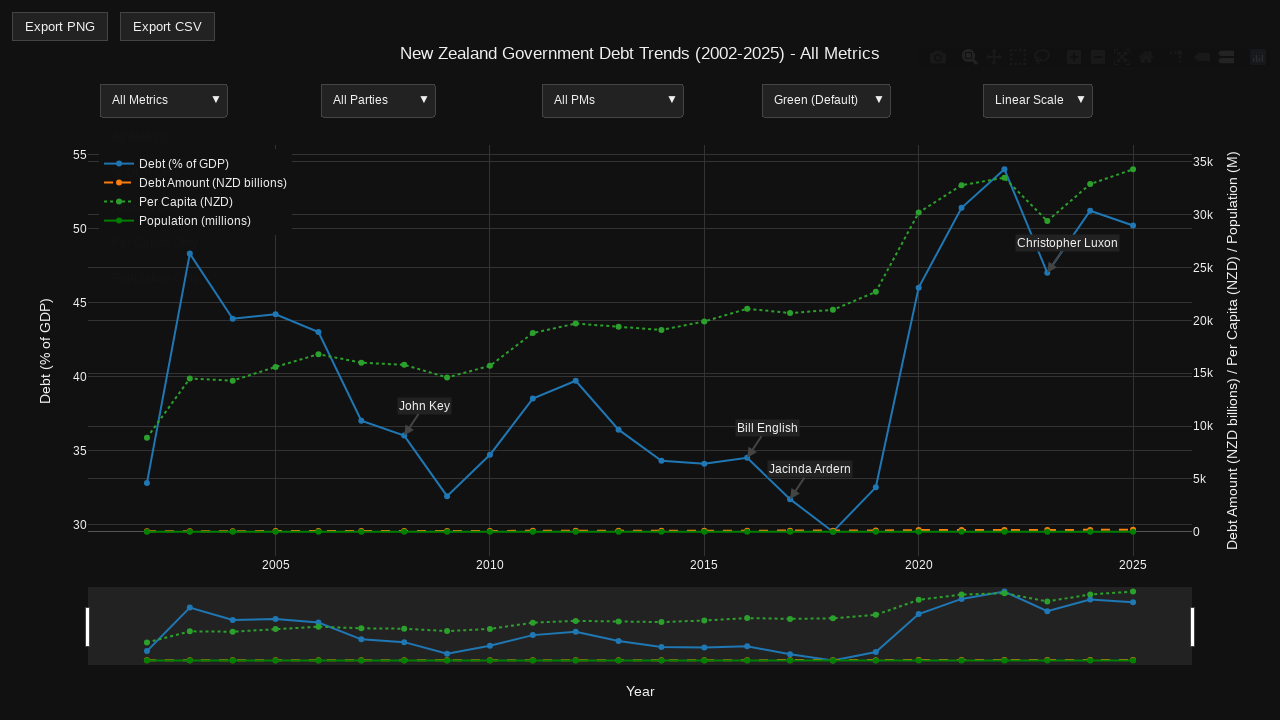

Selected filter option 'All Metrics' at (140, 100) on .updatemenu-item-text >> internal:text="All Metrics"s >> nth=0
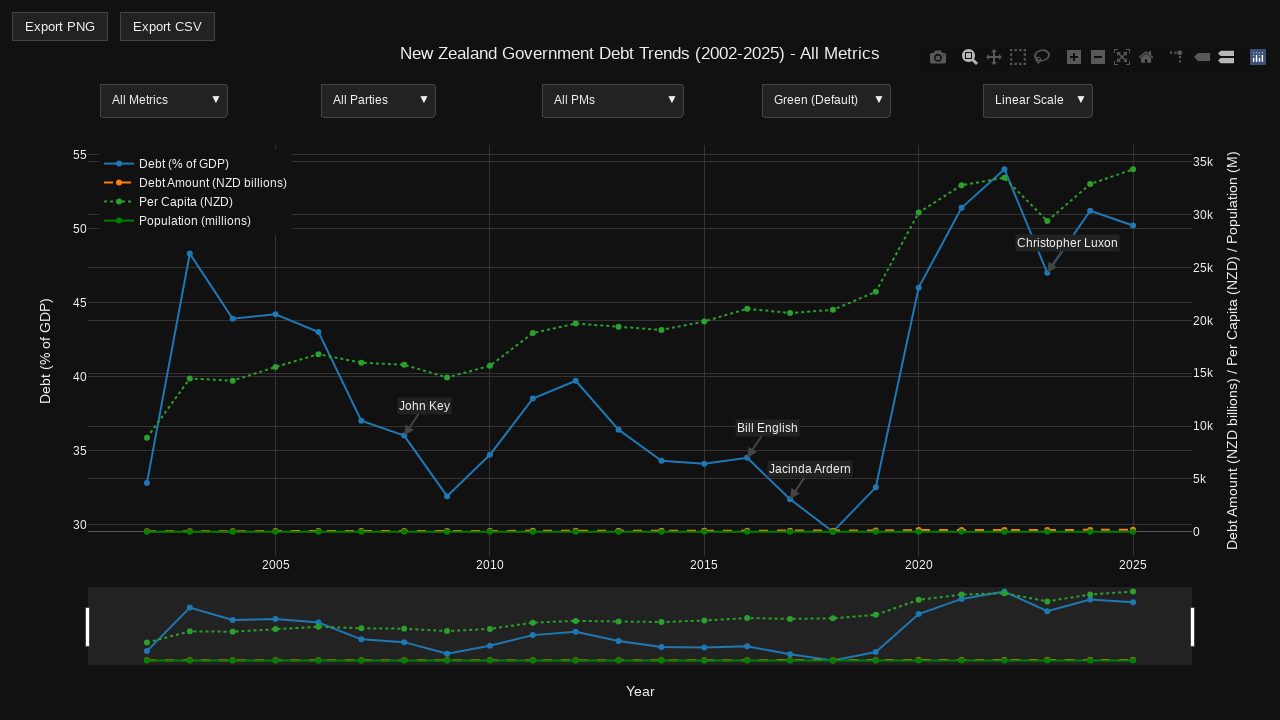

Plot container visible after selecting 'All Metrics'
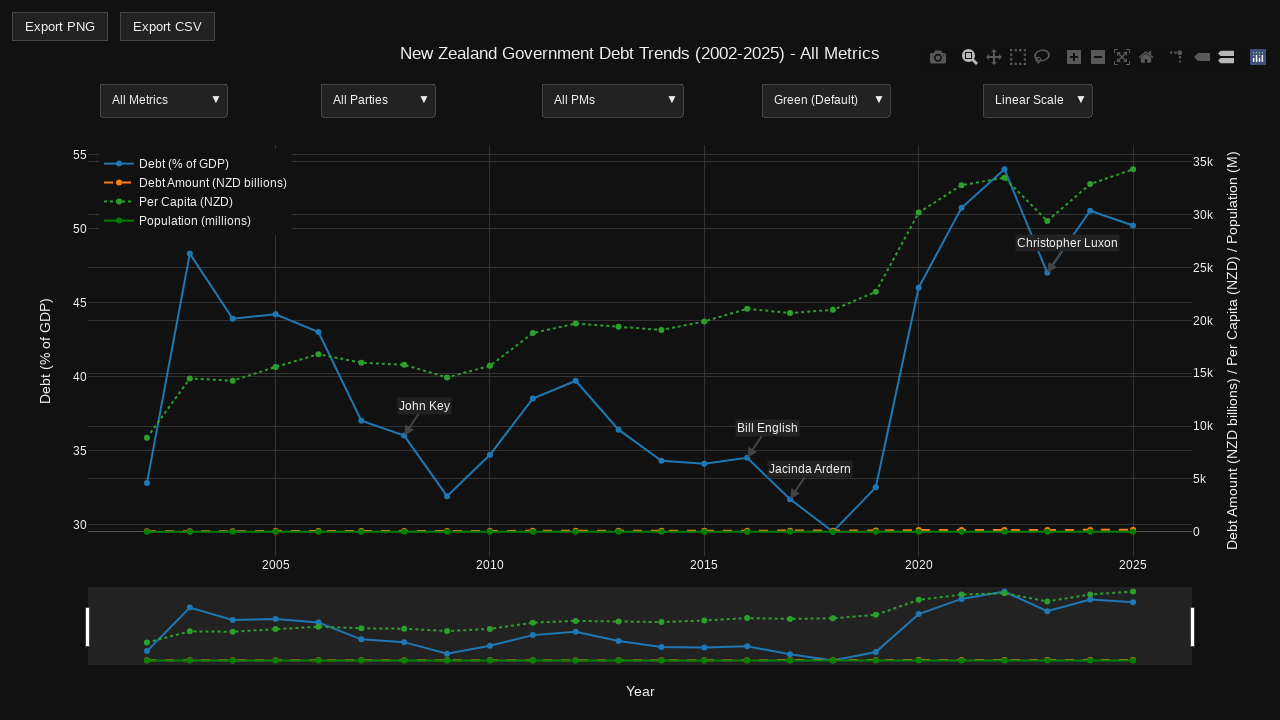

Plot container DOM element visible after 'All Metrics' selection
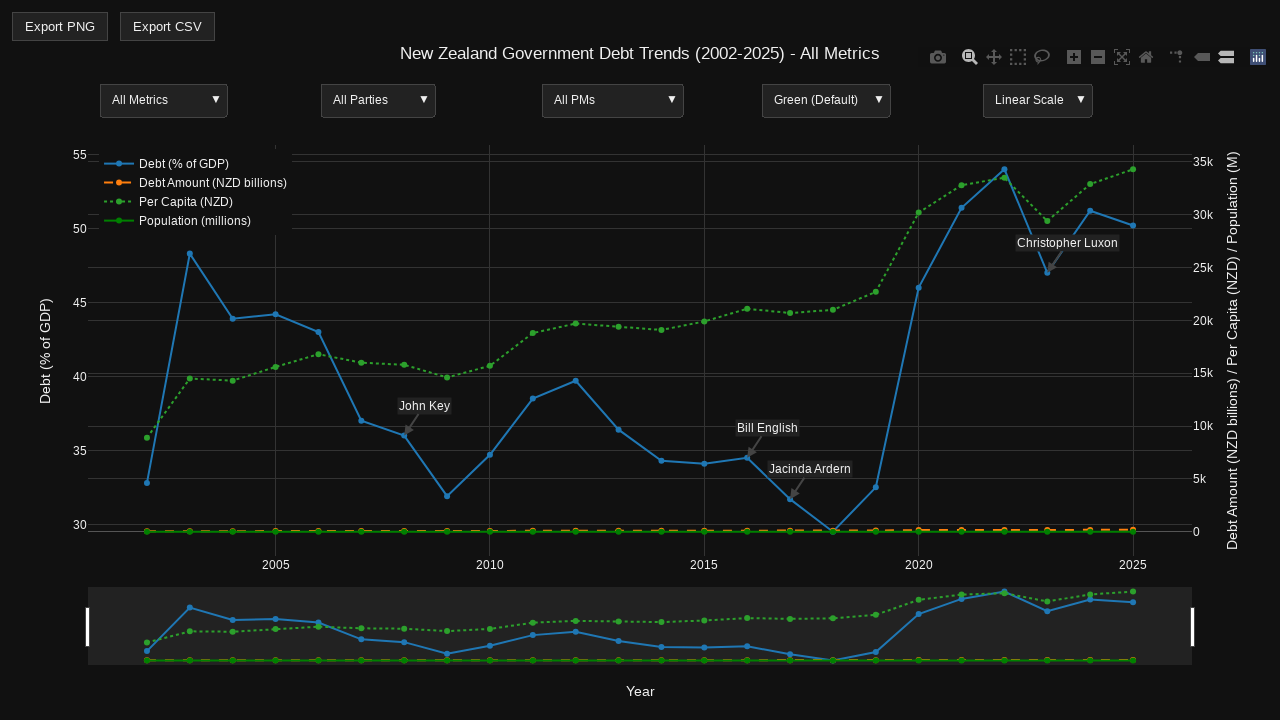

Scatter plot layer rendered after 'All Metrics' selection, visualization updated successfully
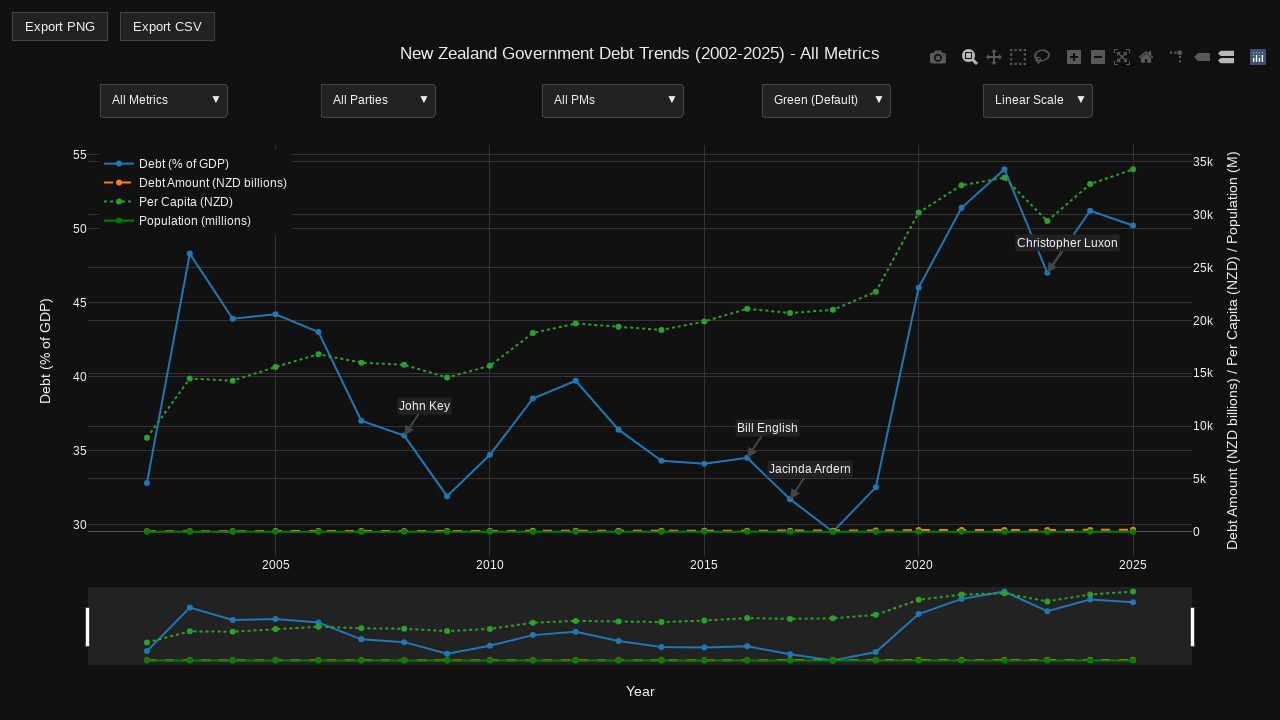

Opened dropdown menu at (164, 100) on .updatemenu-header-group >> nth=0
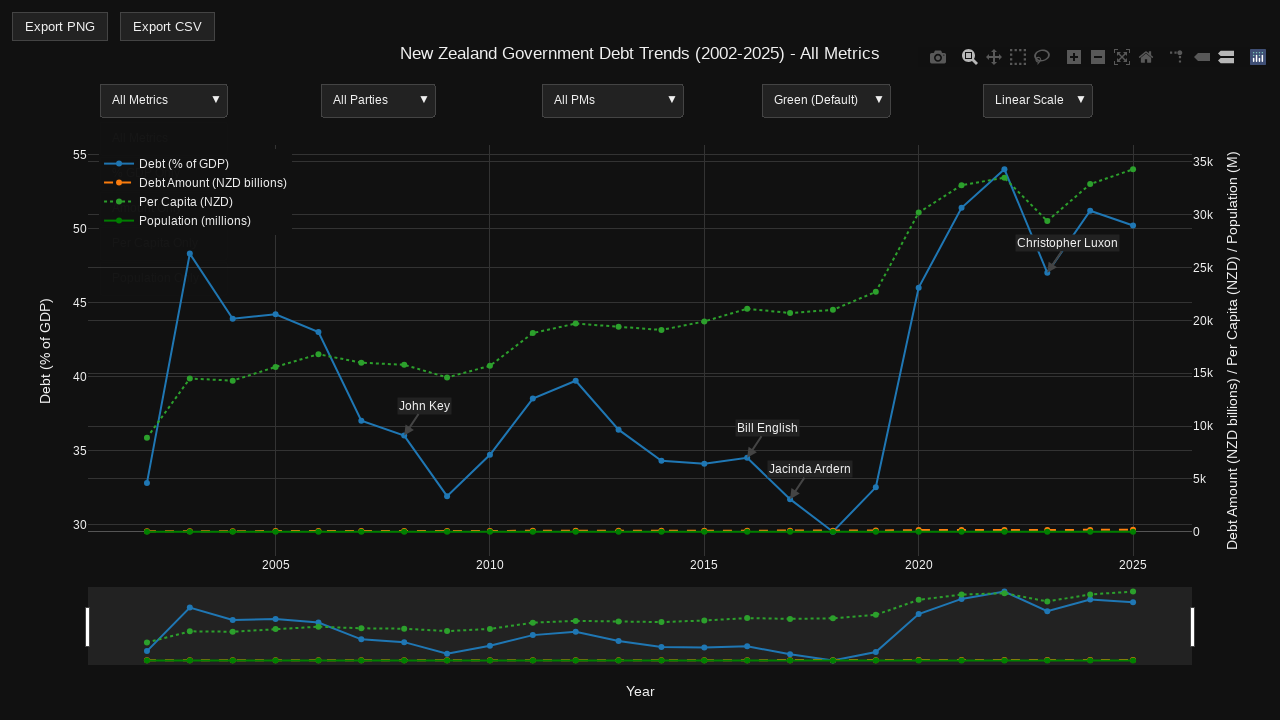

Selected filter option '% GDP Only' at (146, 172) on .updatemenu-item-text >> internal:text="% GDP Only"s >> nth=0
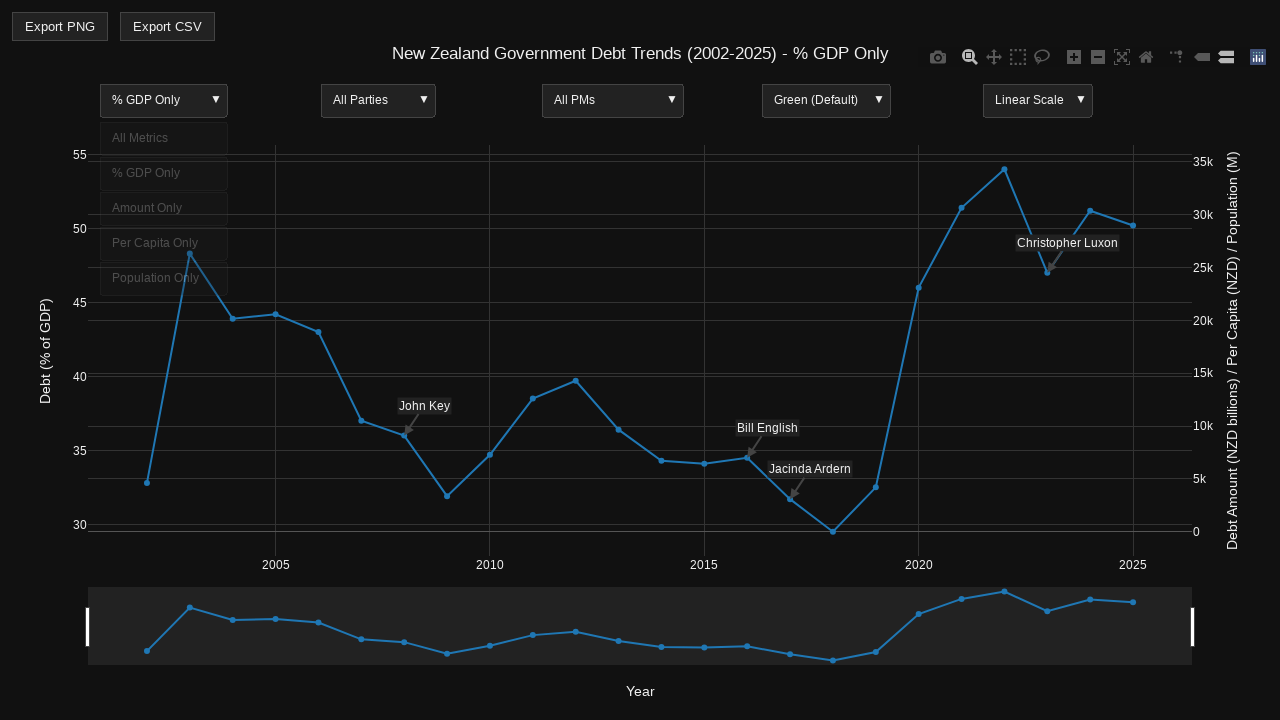

Plot container visible after selecting '% GDP Only'
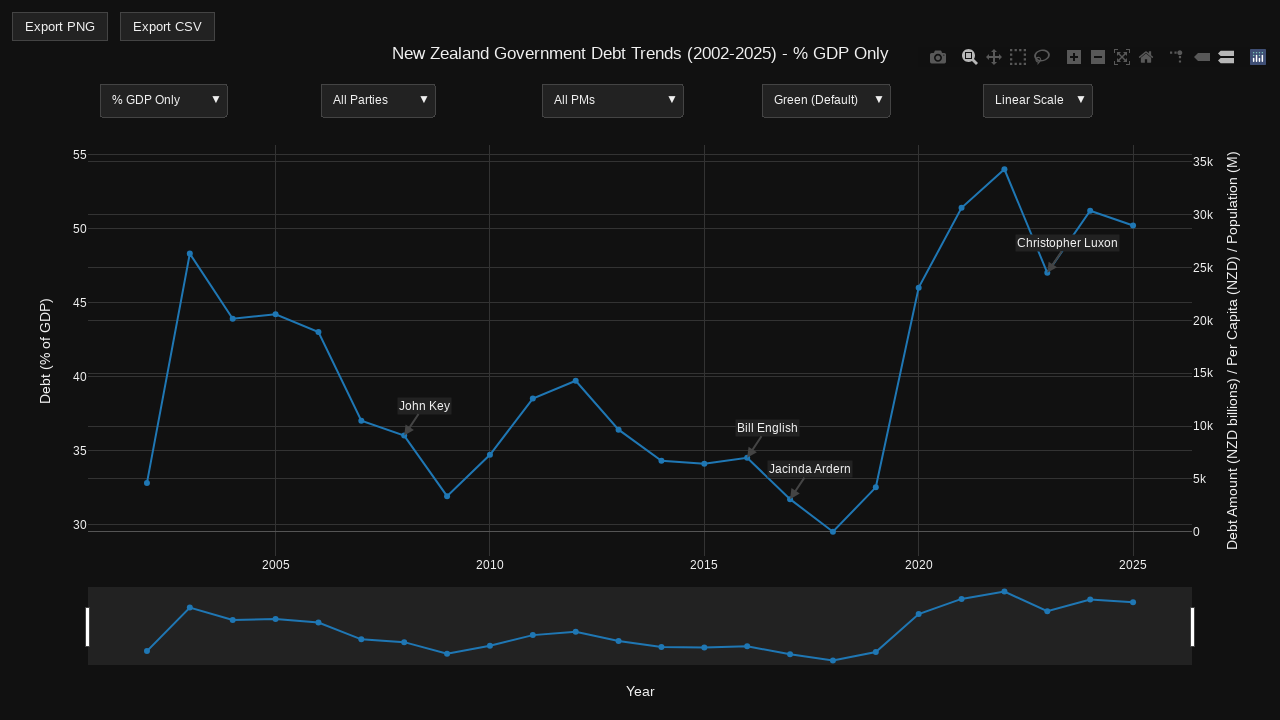

Plot container DOM element visible after '% GDP Only' selection
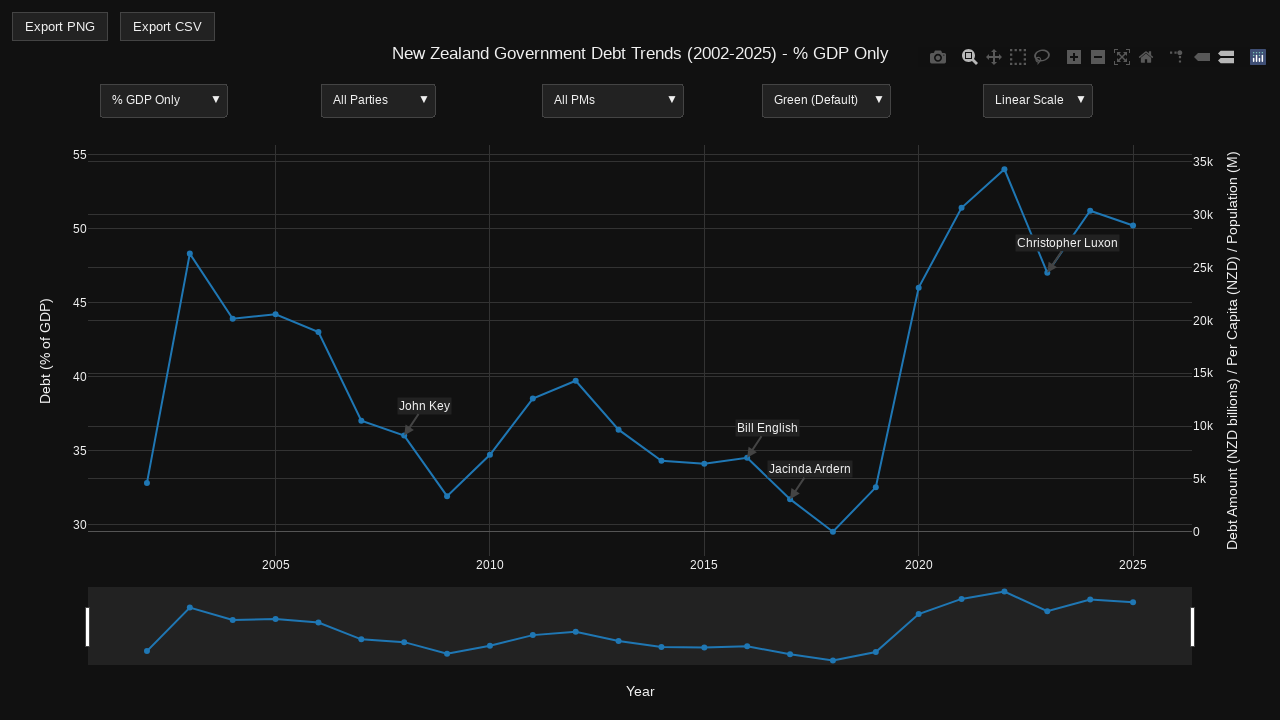

Scatter plot layer rendered after '% GDP Only' selection, visualization updated successfully
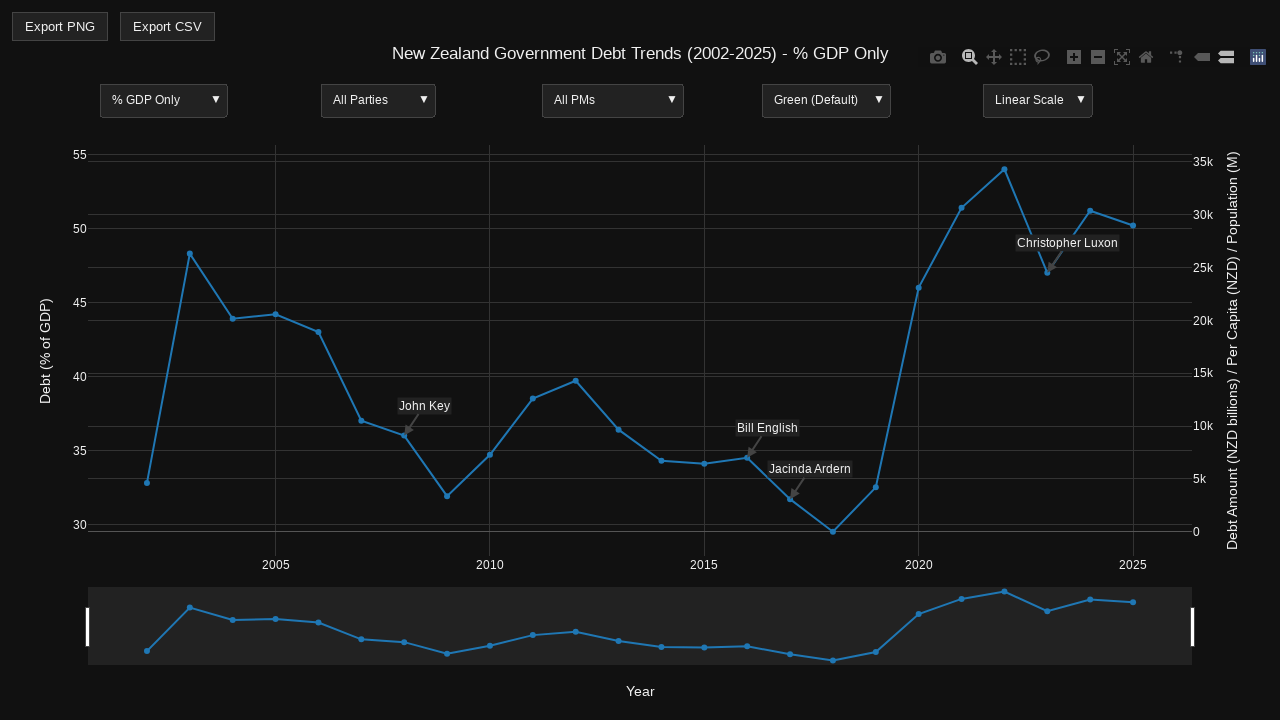

Opened dropdown menu at (164, 100) on .updatemenu-header-group >> nth=0
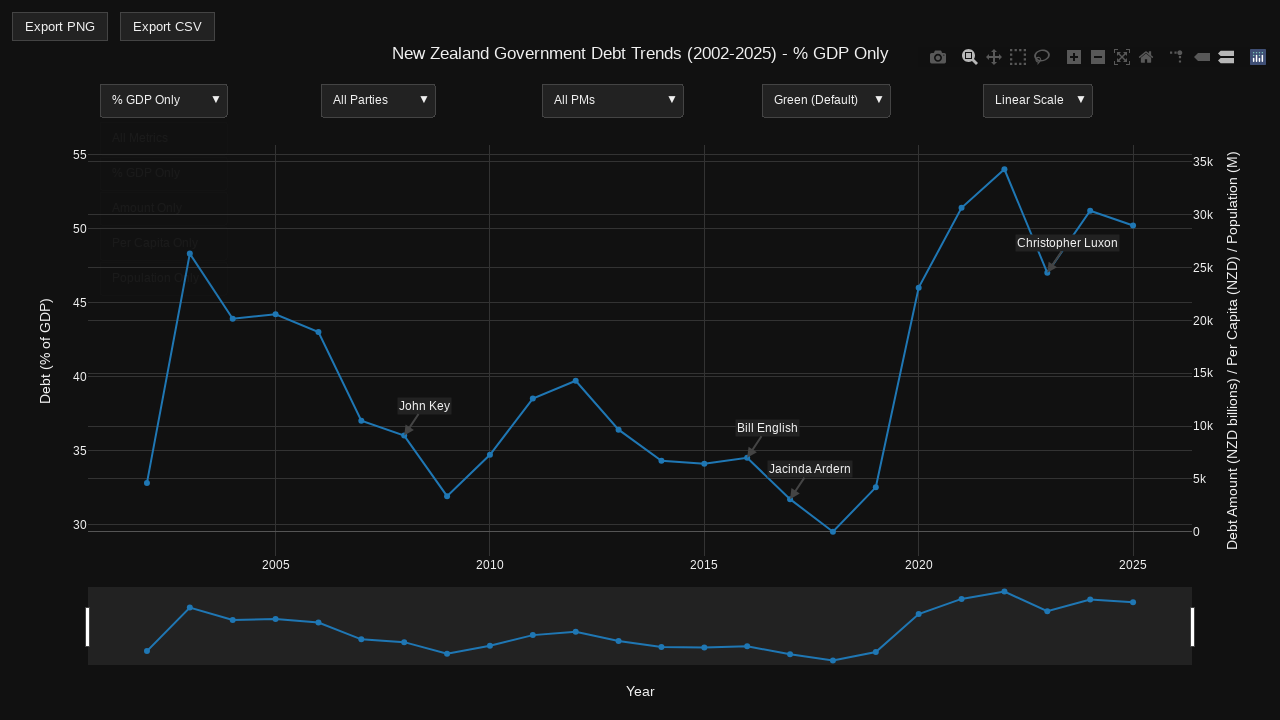

Selected filter option 'Amount Only' at (147, 208) on .updatemenu-item-text >> internal:text="Amount Only"s >> nth=0
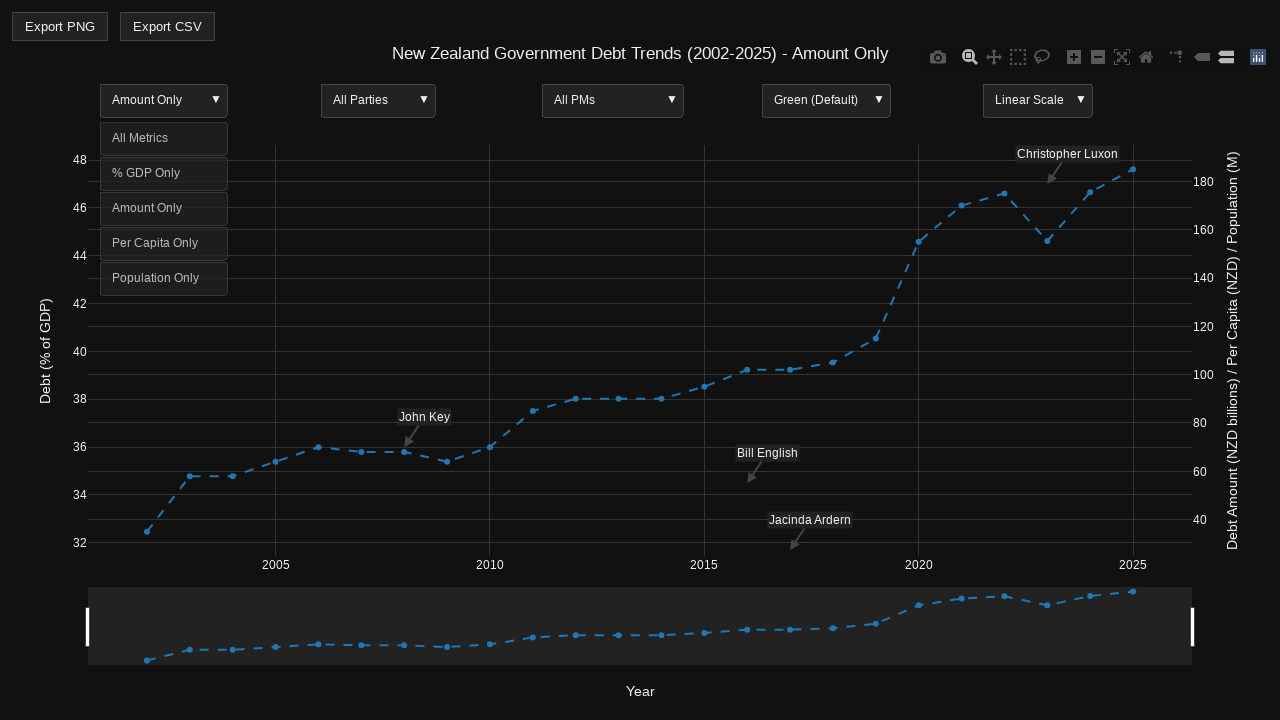

Plot container visible after selecting 'Amount Only'
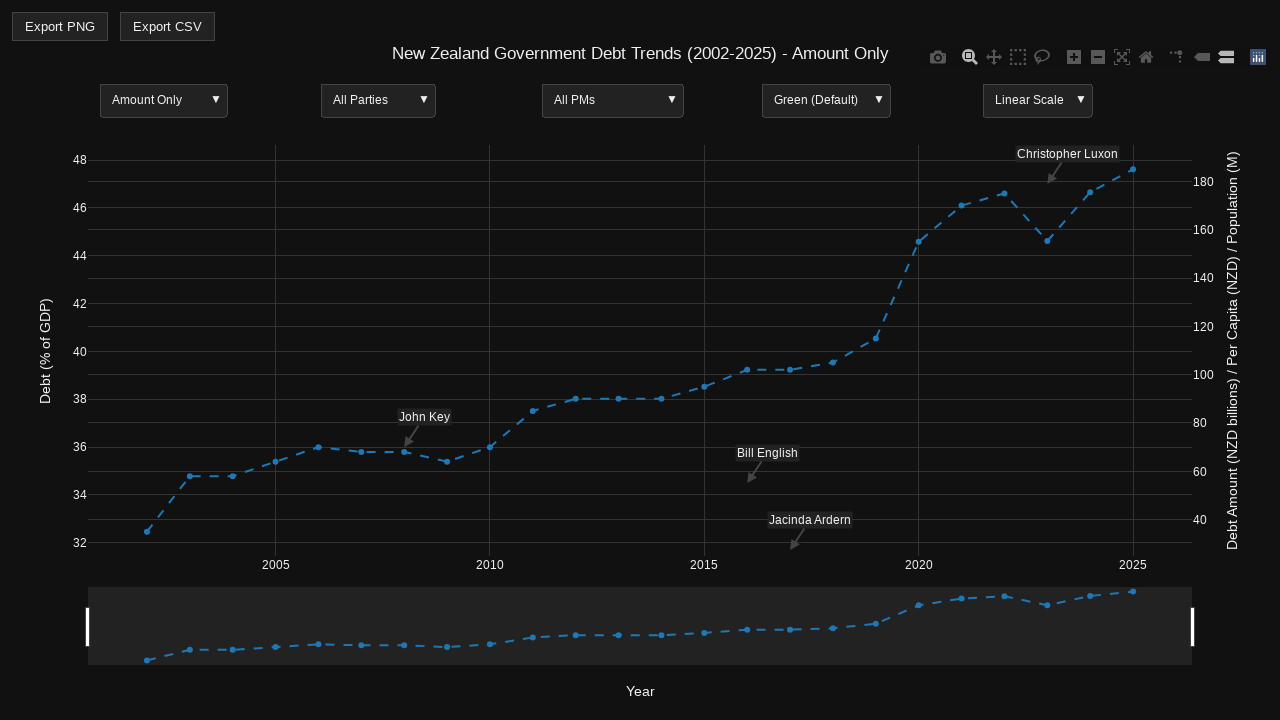

Plot container DOM element visible after 'Amount Only' selection
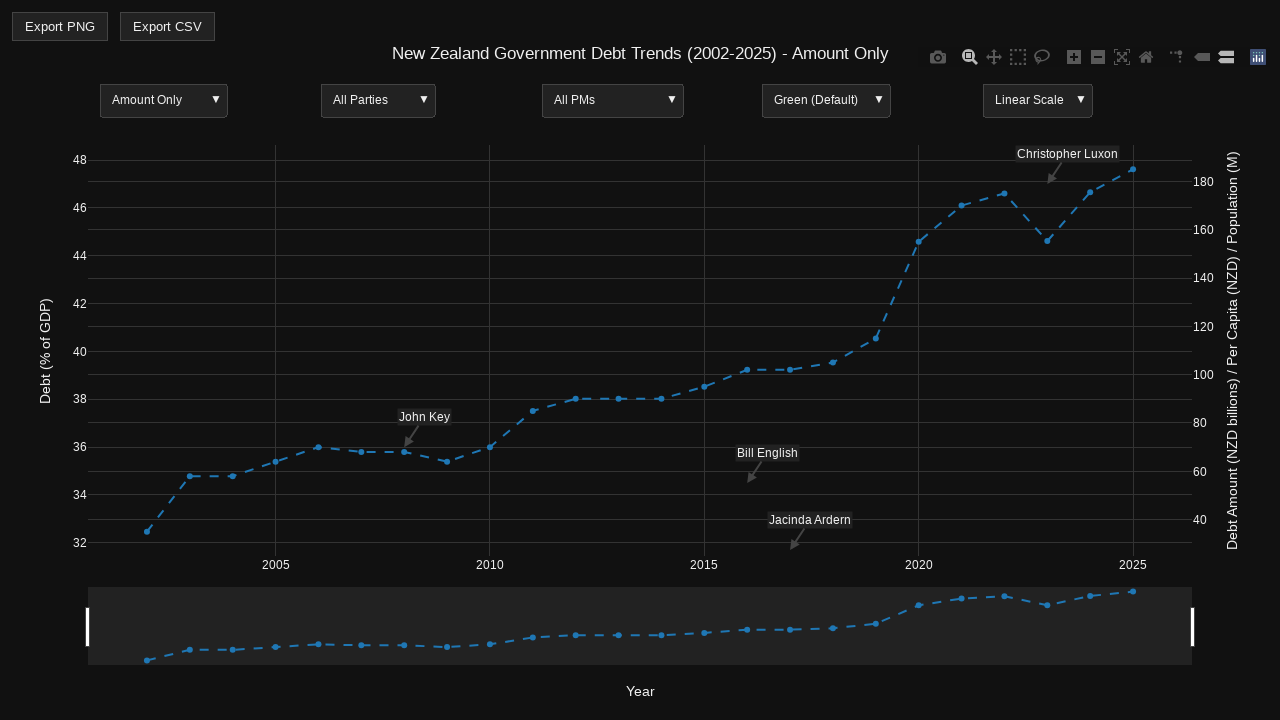

Scatter plot layer rendered after 'Amount Only' selection, visualization updated successfully
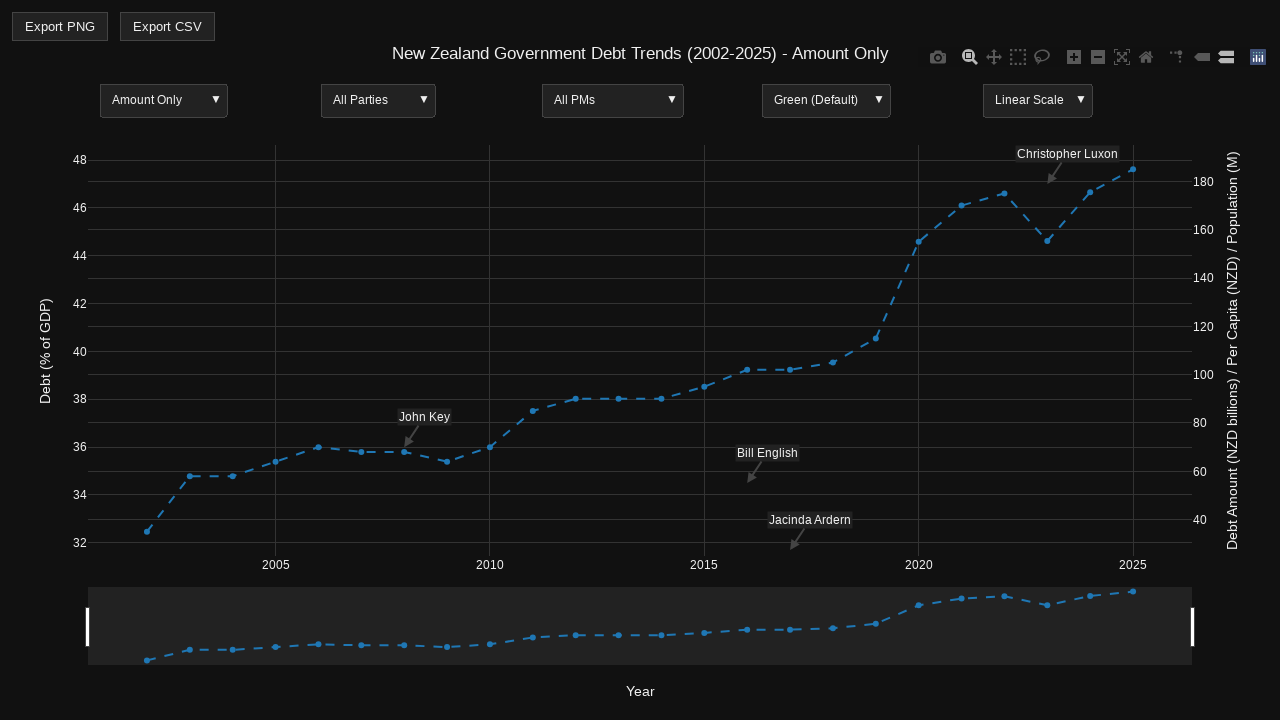

Opened dropdown menu at (164, 100) on .updatemenu-header-group >> nth=0
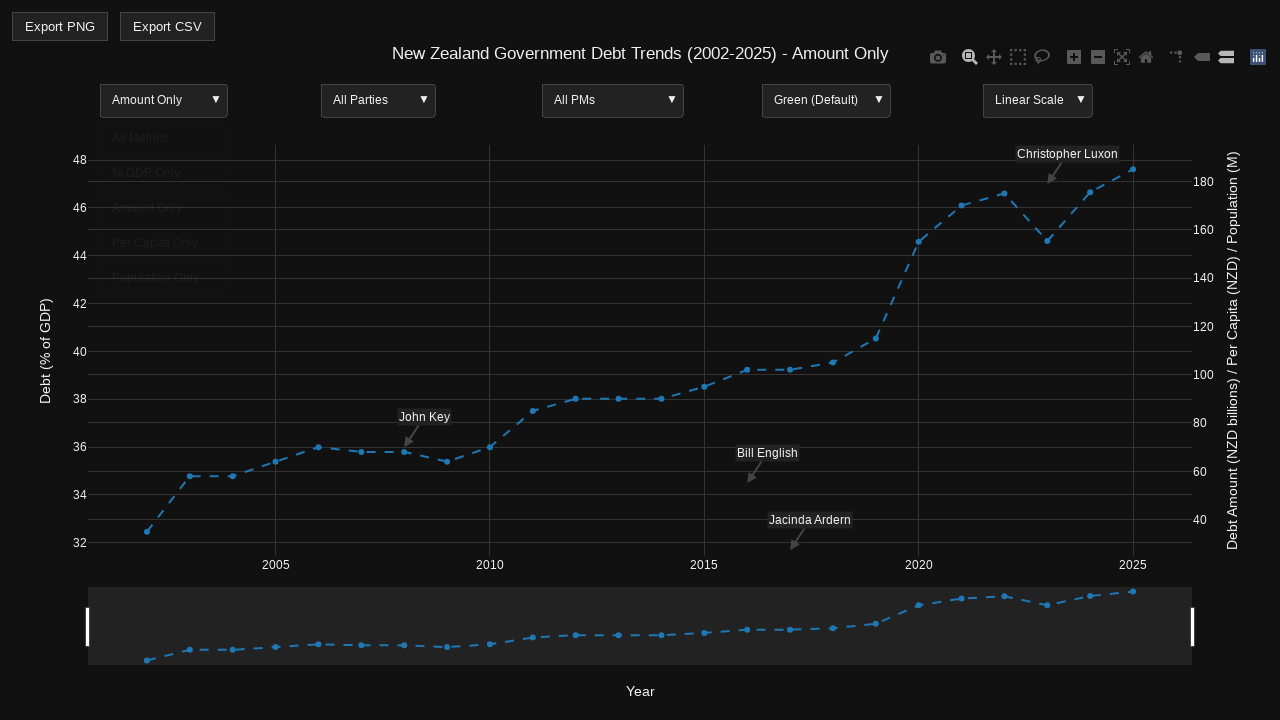

Selected filter option 'Per Capita Only' at (155, 242) on .updatemenu-item-text >> internal:text="Per Capita Only"s >> nth=0
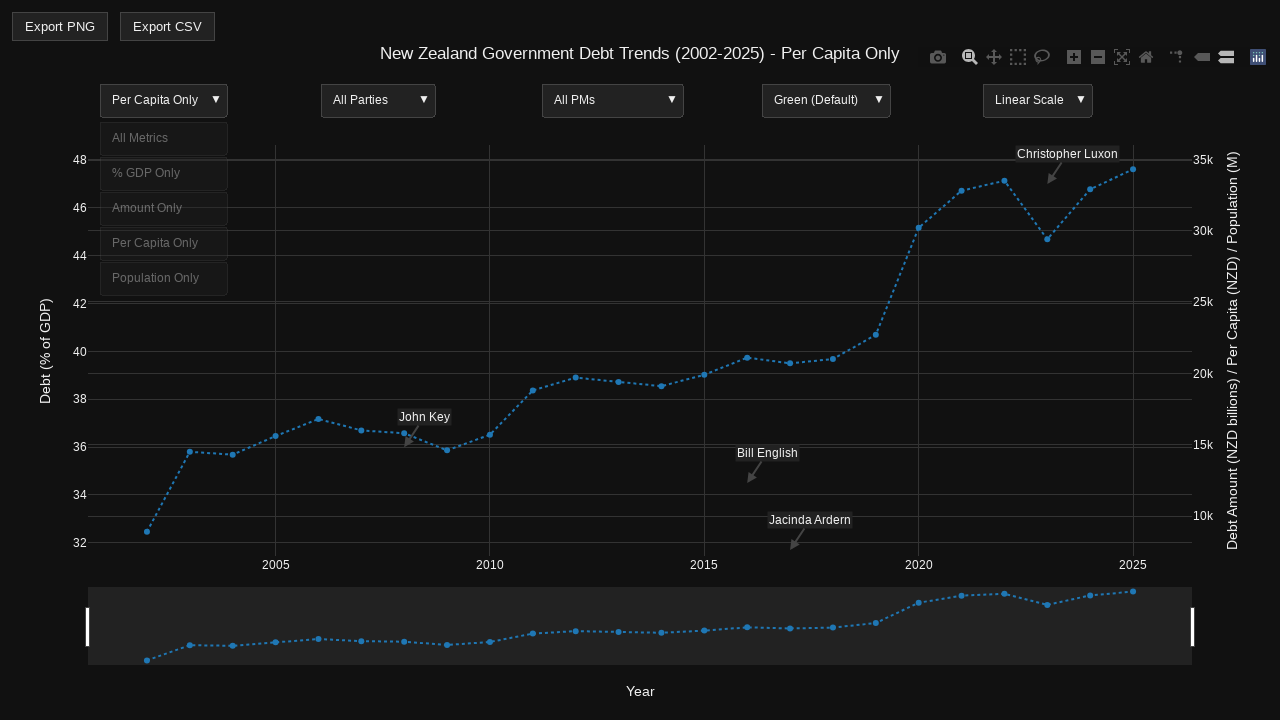

Plot container visible after selecting 'Per Capita Only'
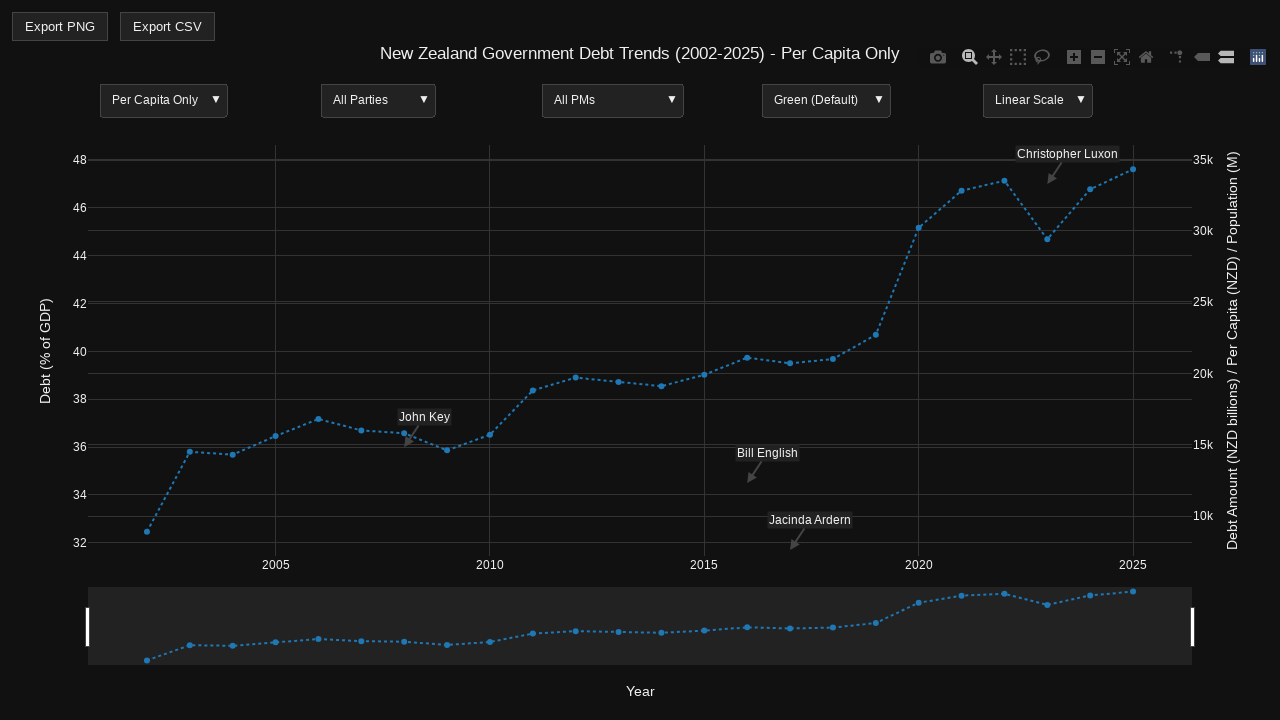

Plot container DOM element visible after 'Per Capita Only' selection
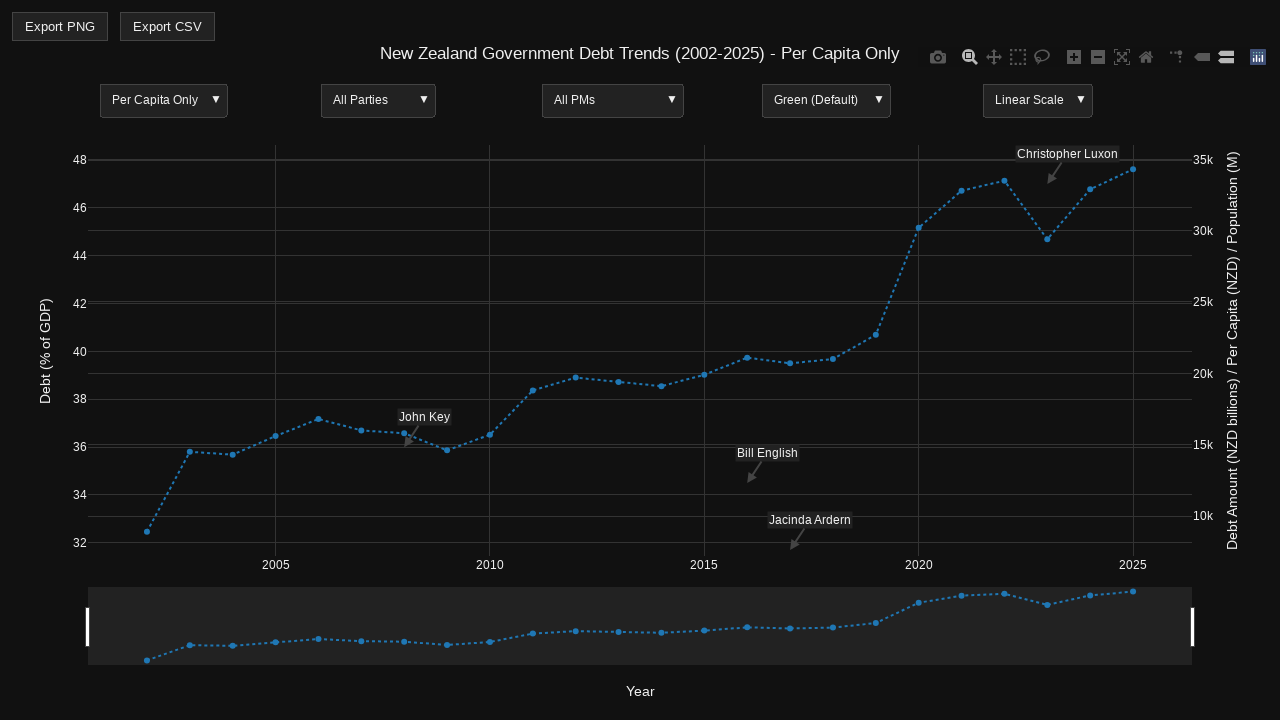

Scatter plot layer rendered after 'Per Capita Only' selection, visualization updated successfully
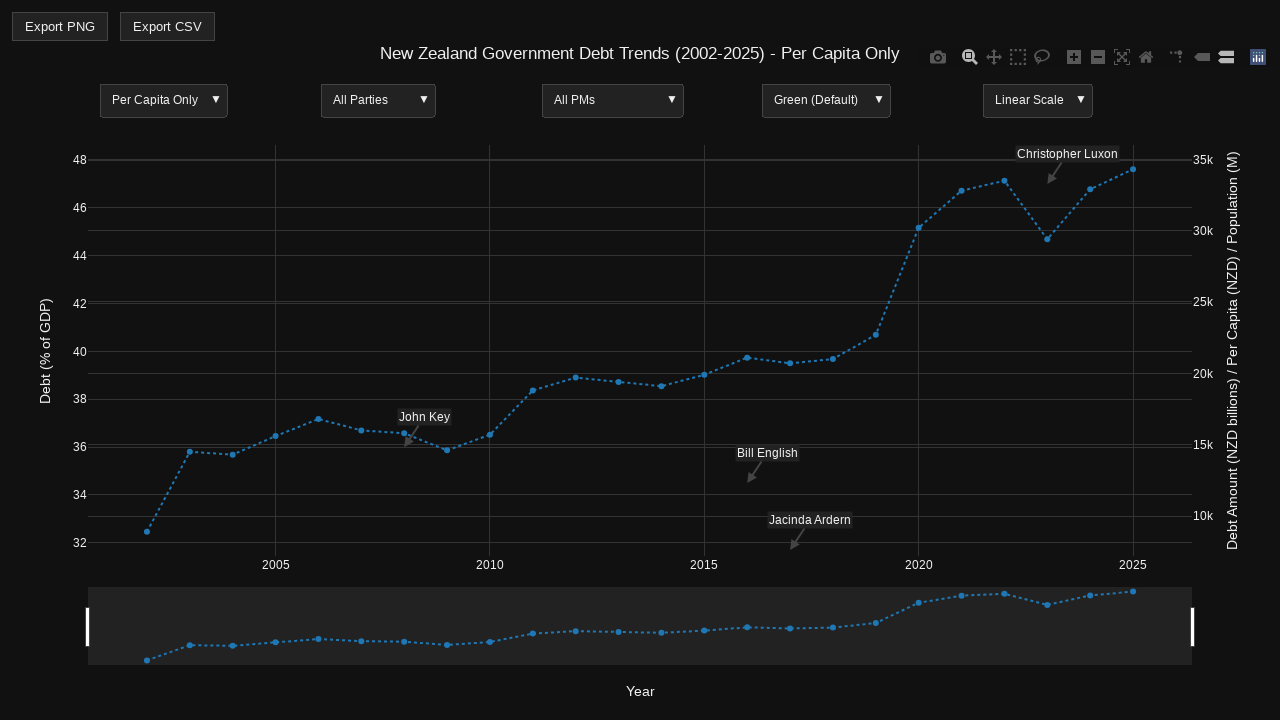

Opened dropdown menu at (164, 100) on .updatemenu-header-group >> nth=0
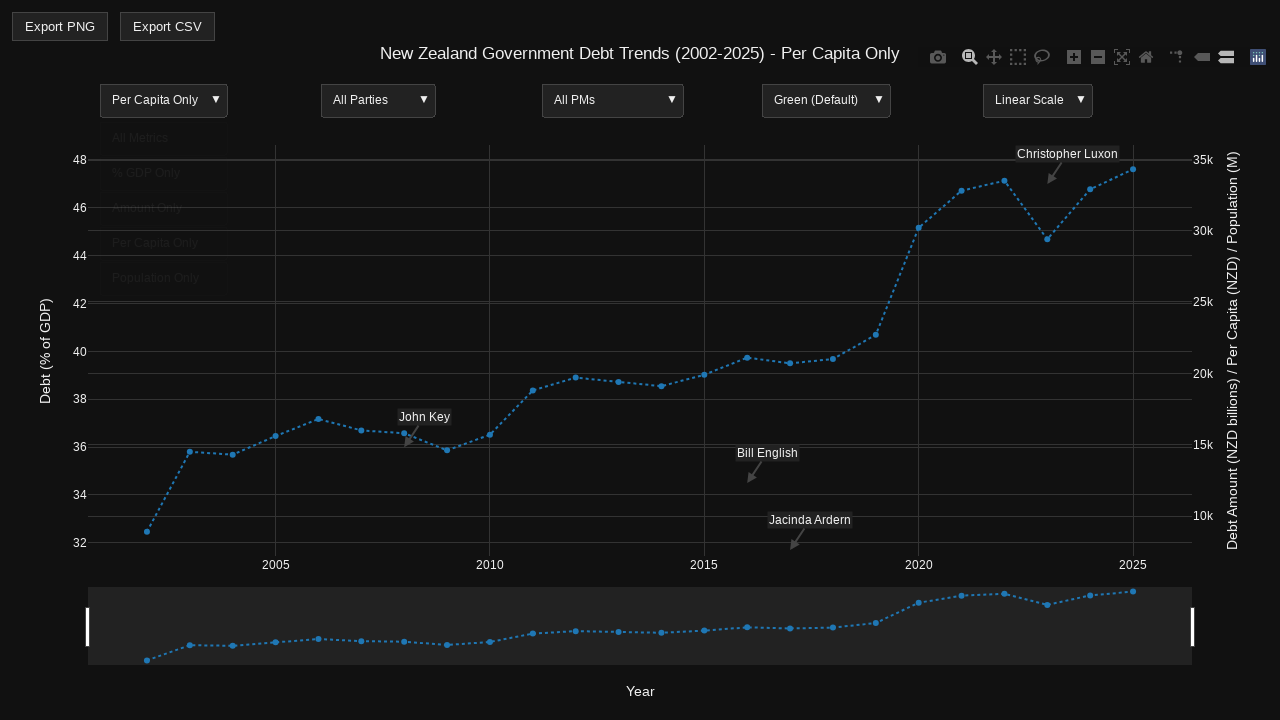

Selected filter option 'Population Only' at (156, 278) on .updatemenu-item-text >> internal:text="Population Only"s >> nth=0
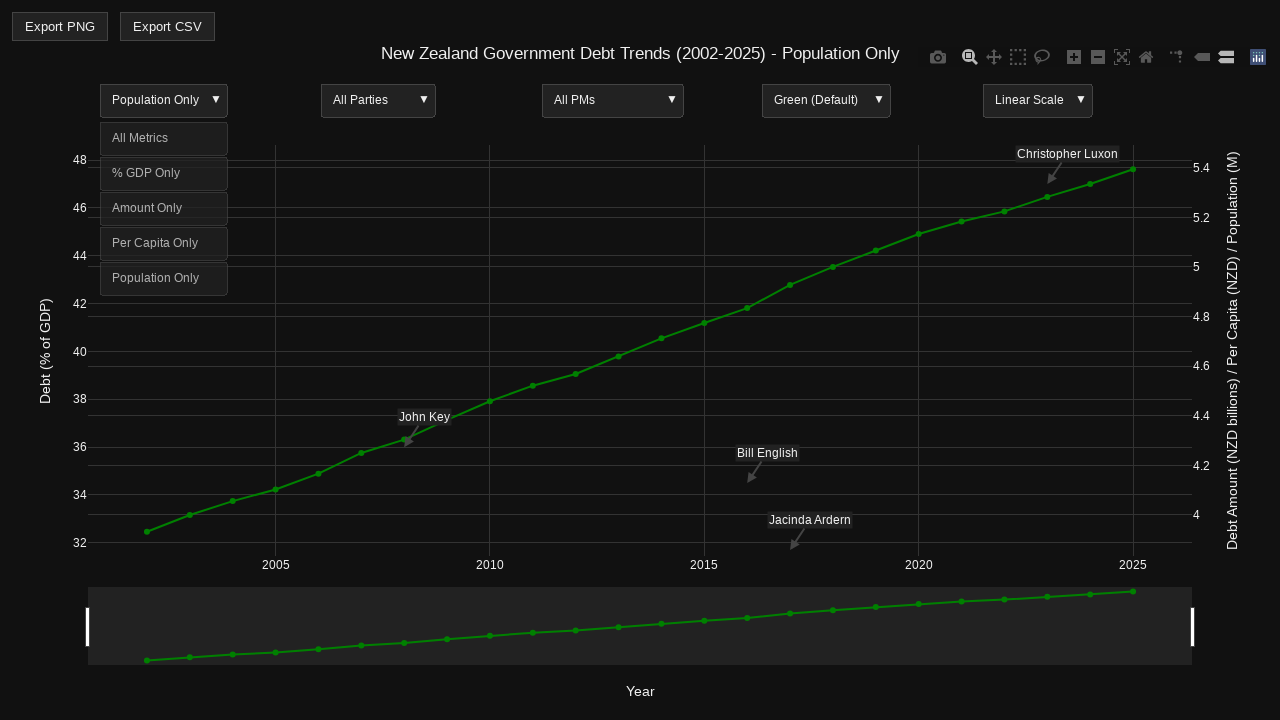

Plot container visible after selecting 'Population Only'
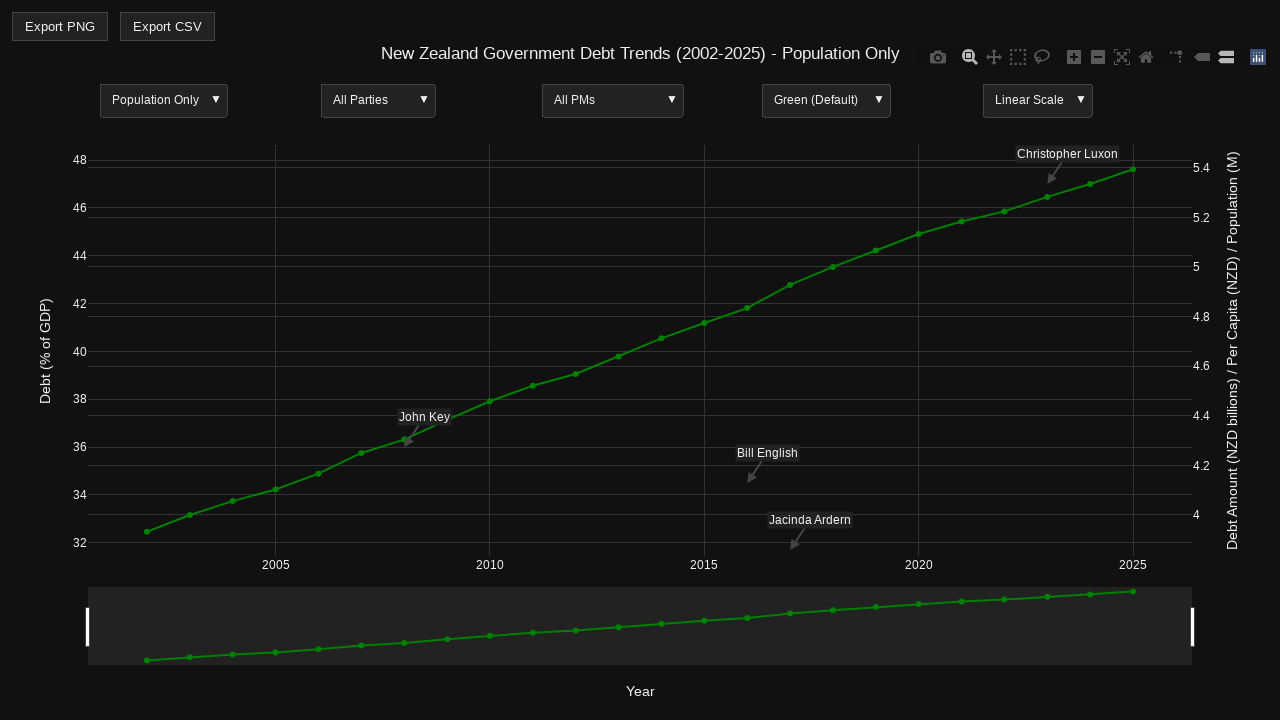

Plot container DOM element visible after 'Population Only' selection
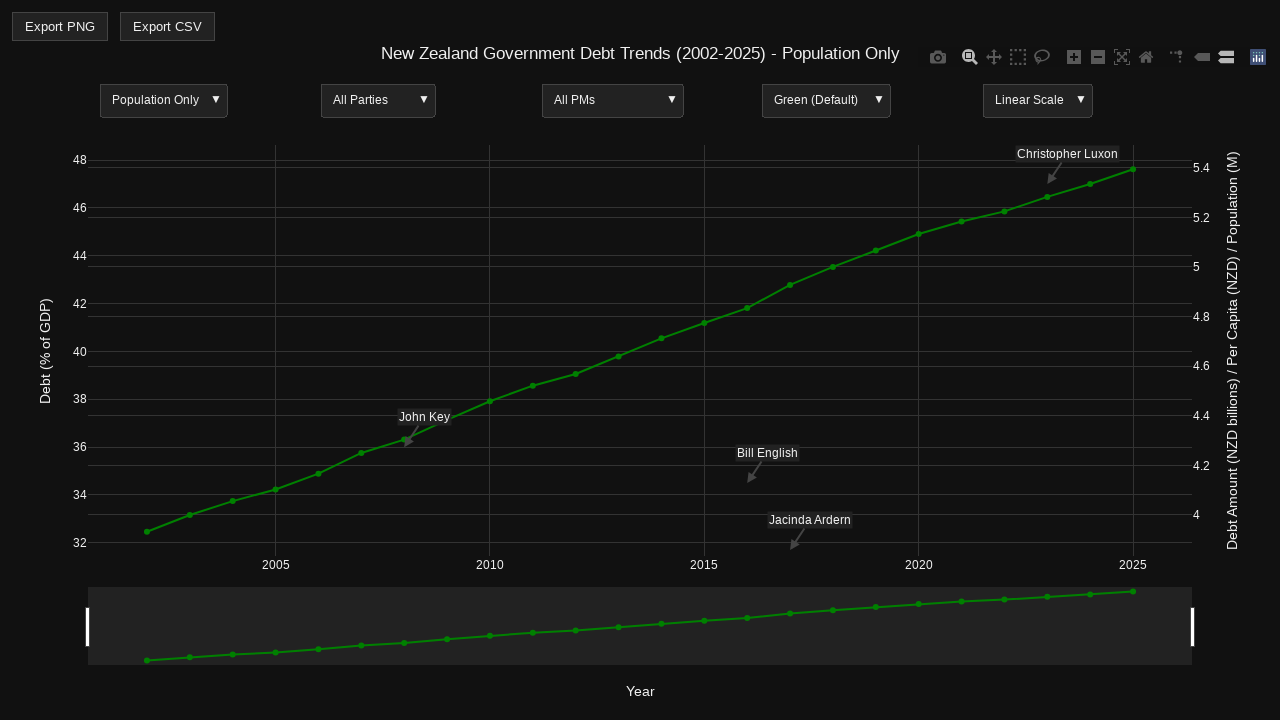

Scatter plot layer rendered after 'Population Only' selection, visualization updated successfully
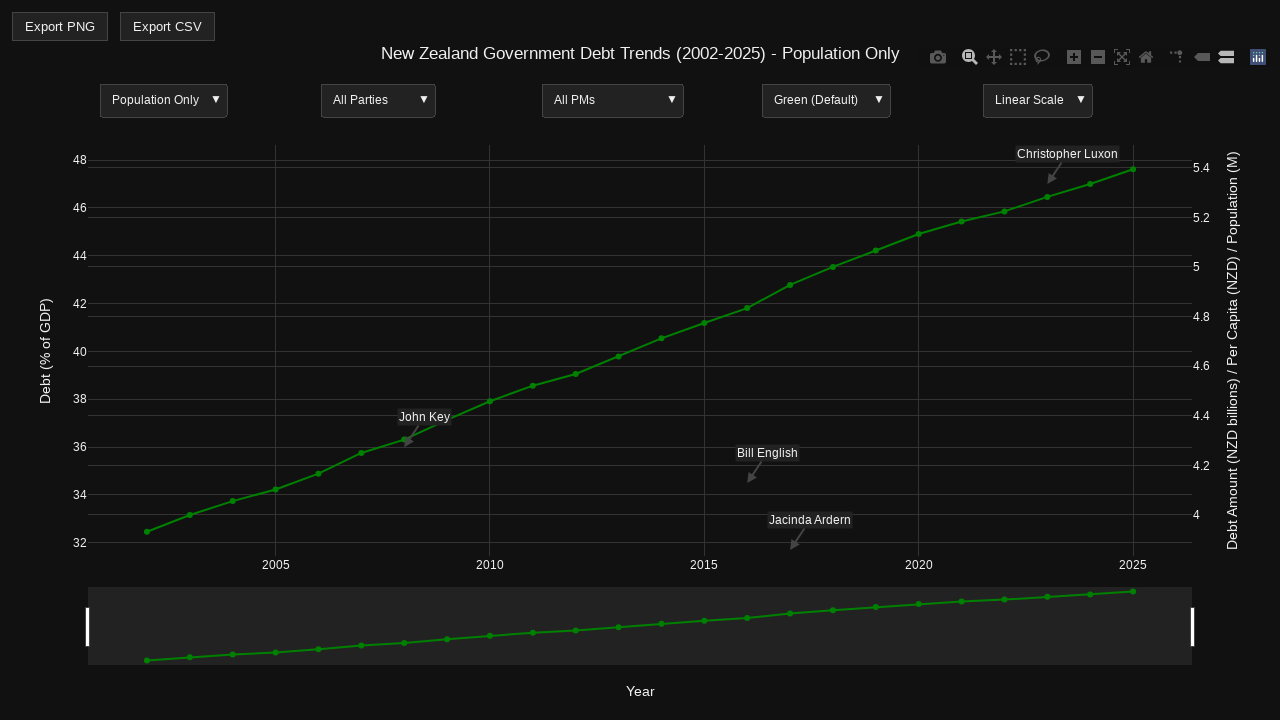

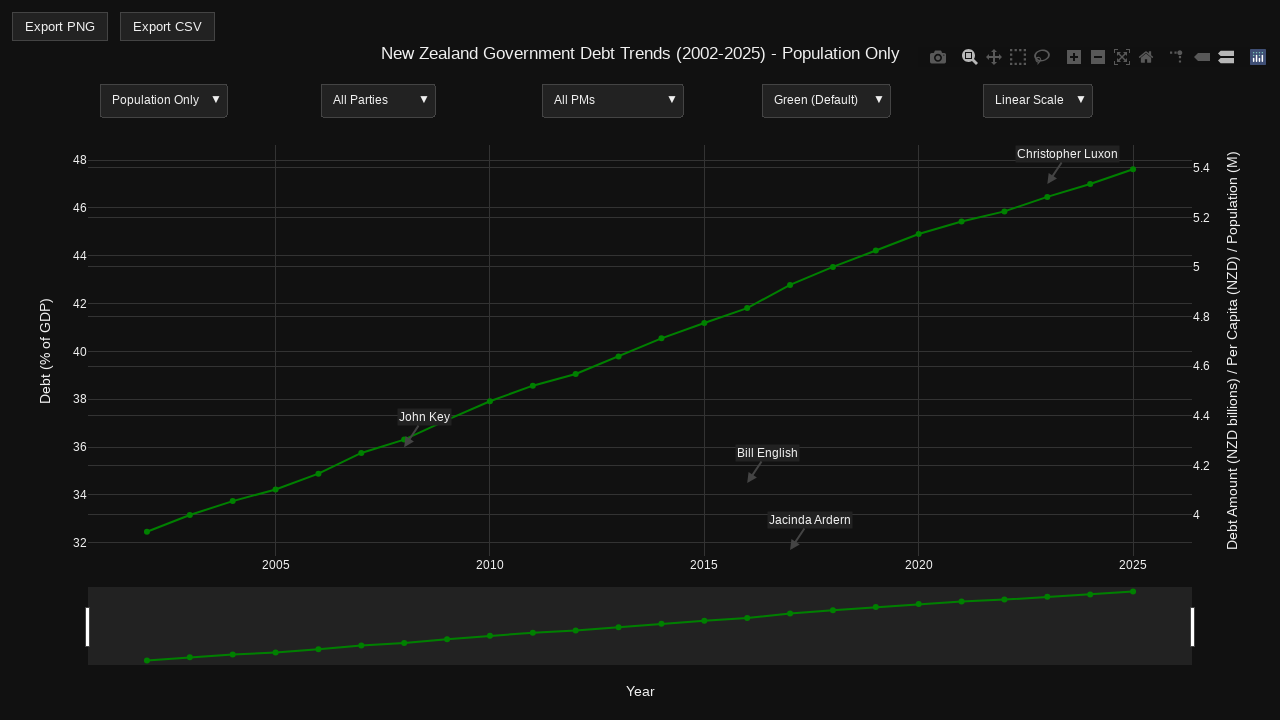